Solves a math exercise by reading a value from the page, calculating log(abs(12*sin(x))), entering the answer, selecting checkbox and radio button options, and submitting the form.

Starting URL: http://suninjuly.github.io/math.html

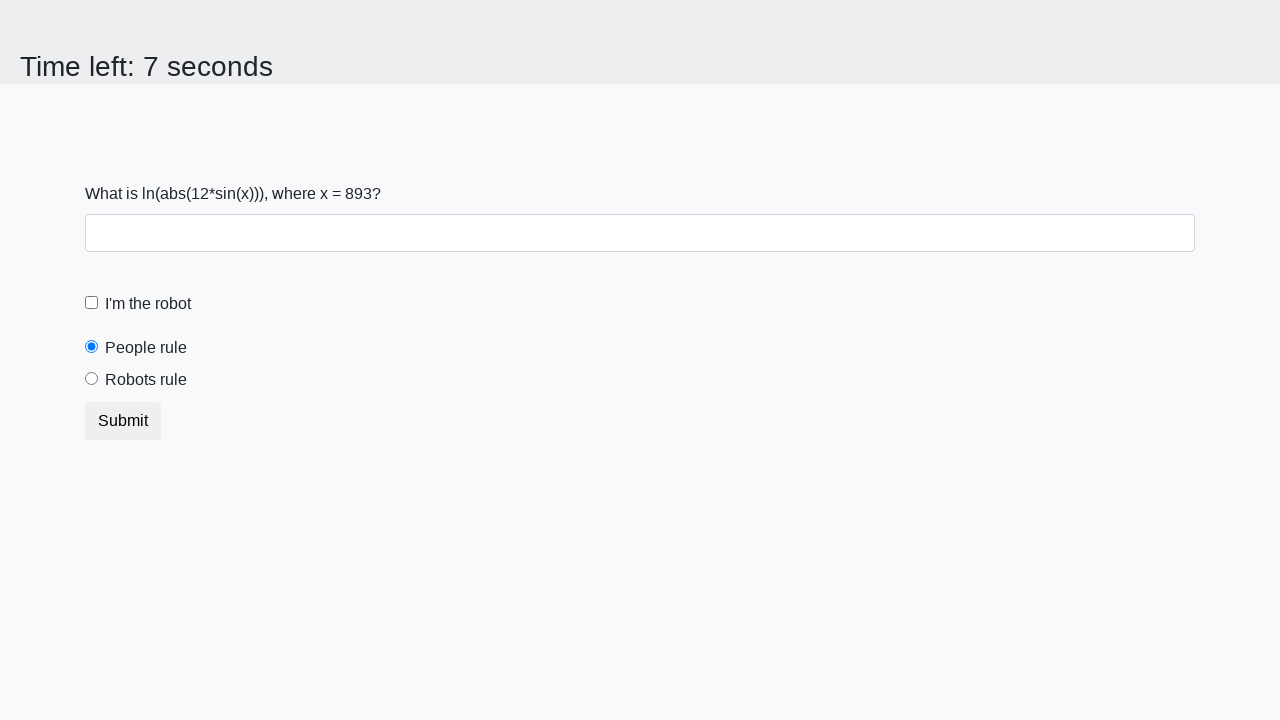

Located and read x value from #input_value element
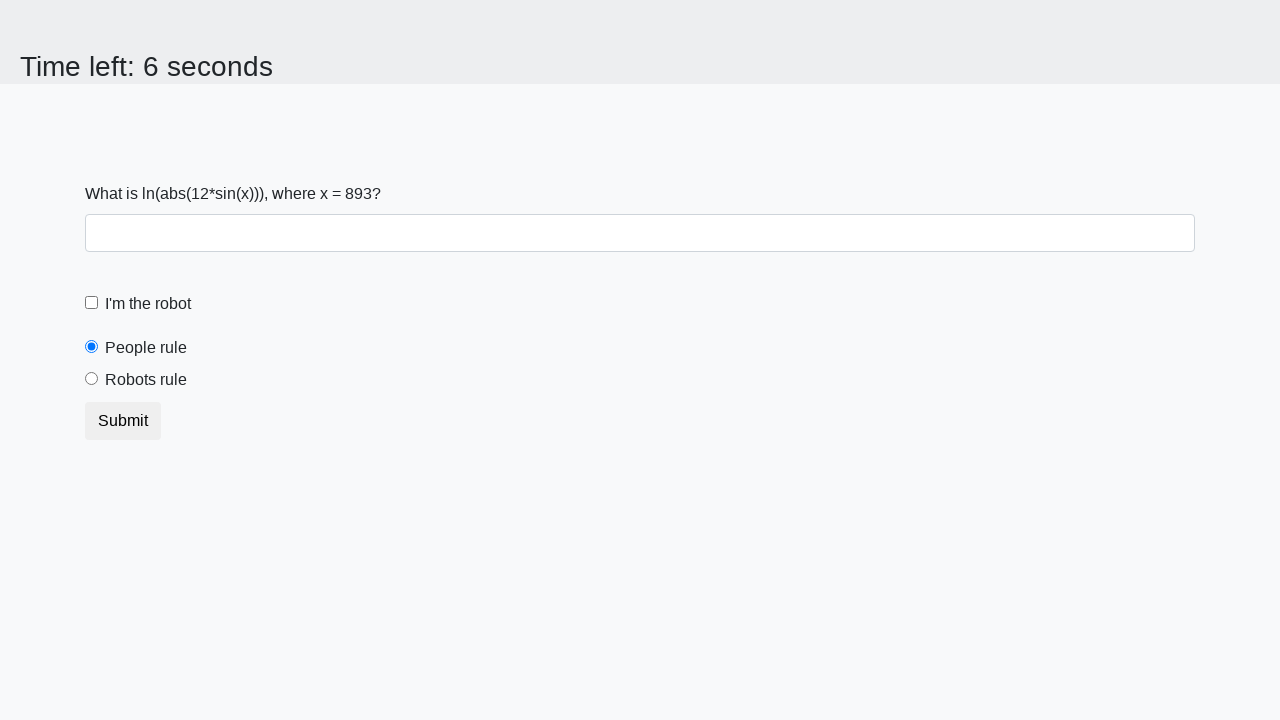

Calculated answer using formula log(abs(12*sin(893))) = 2.14061604864087
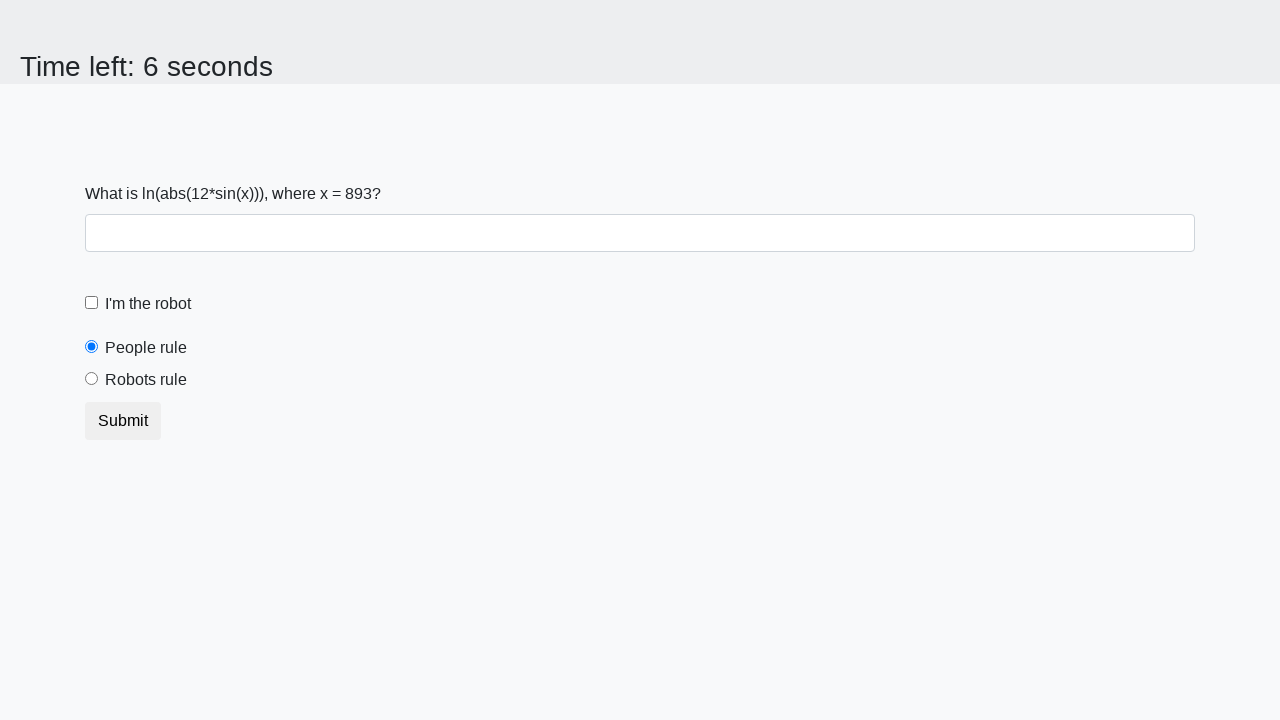

Filled answer field with calculated value: 2.14061604864087 on #answer
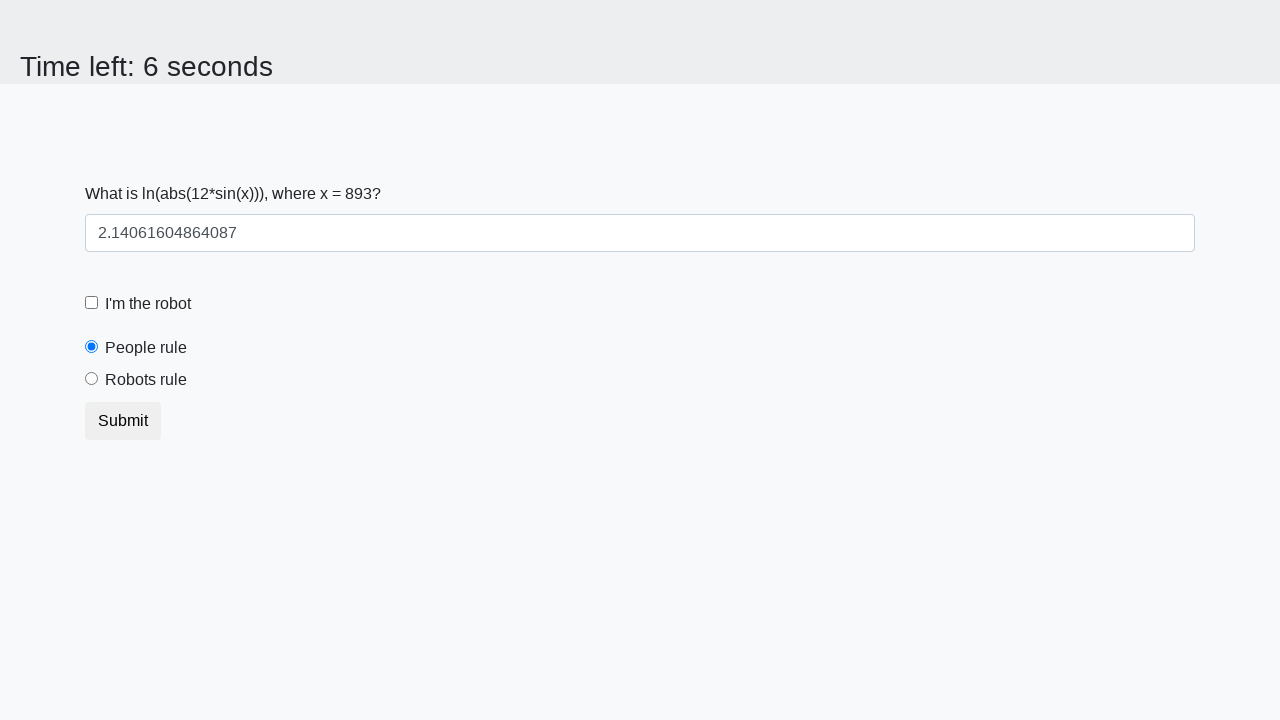

Checked the robot checkbox (#robotCheckbox) at (92, 303) on #robotCheckbox
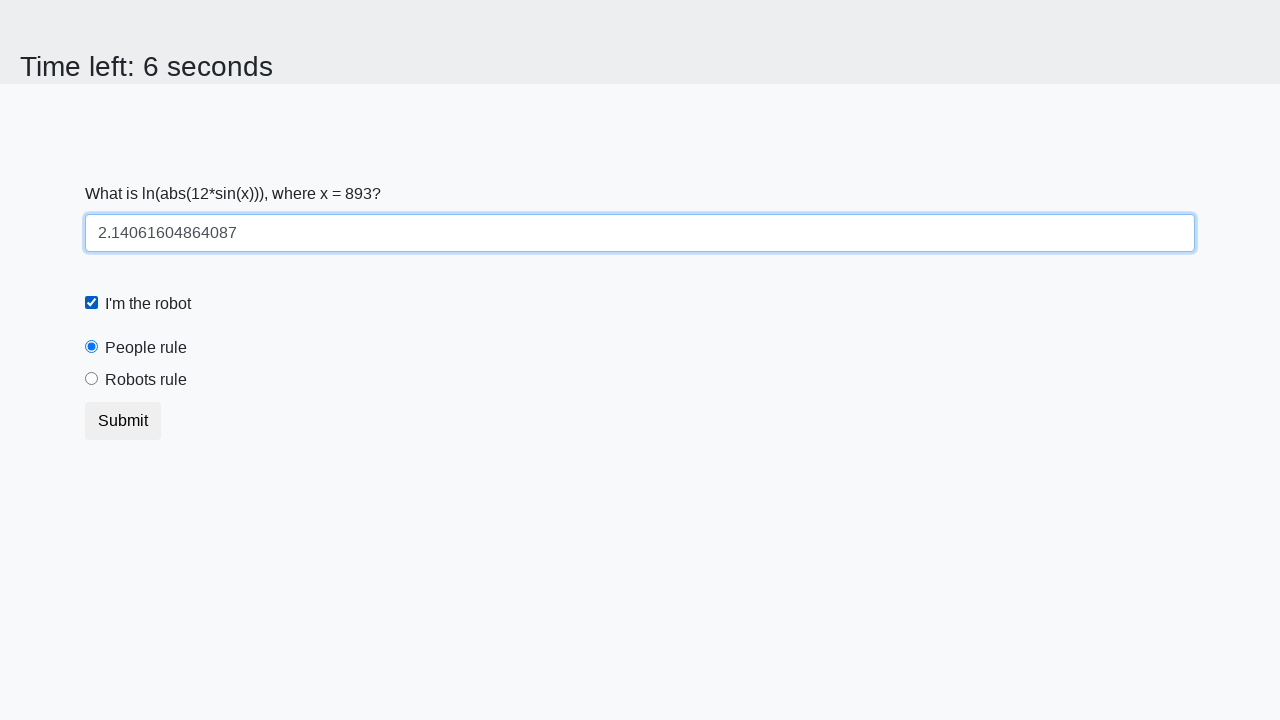

Selected the robots rule radio button (#robotsRule) at (92, 379) on #robotsRule
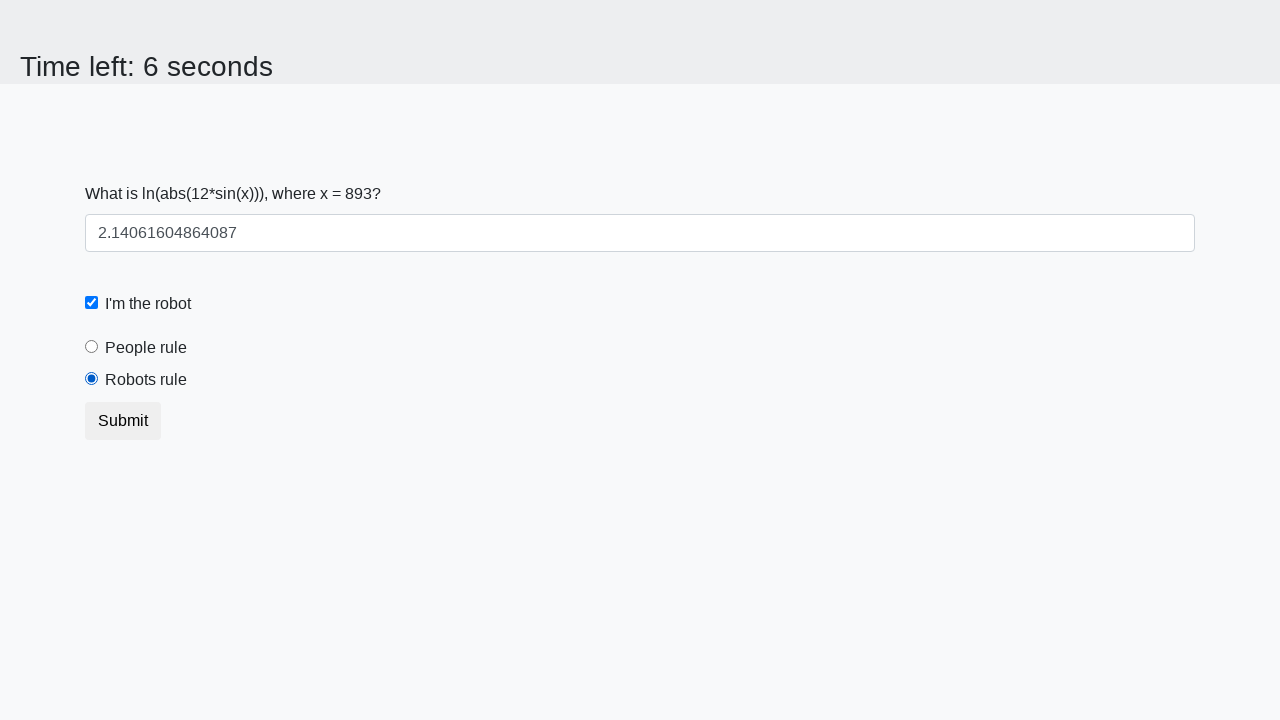

Clicked submit button to submit the form at (123, 421) on [type='submit']
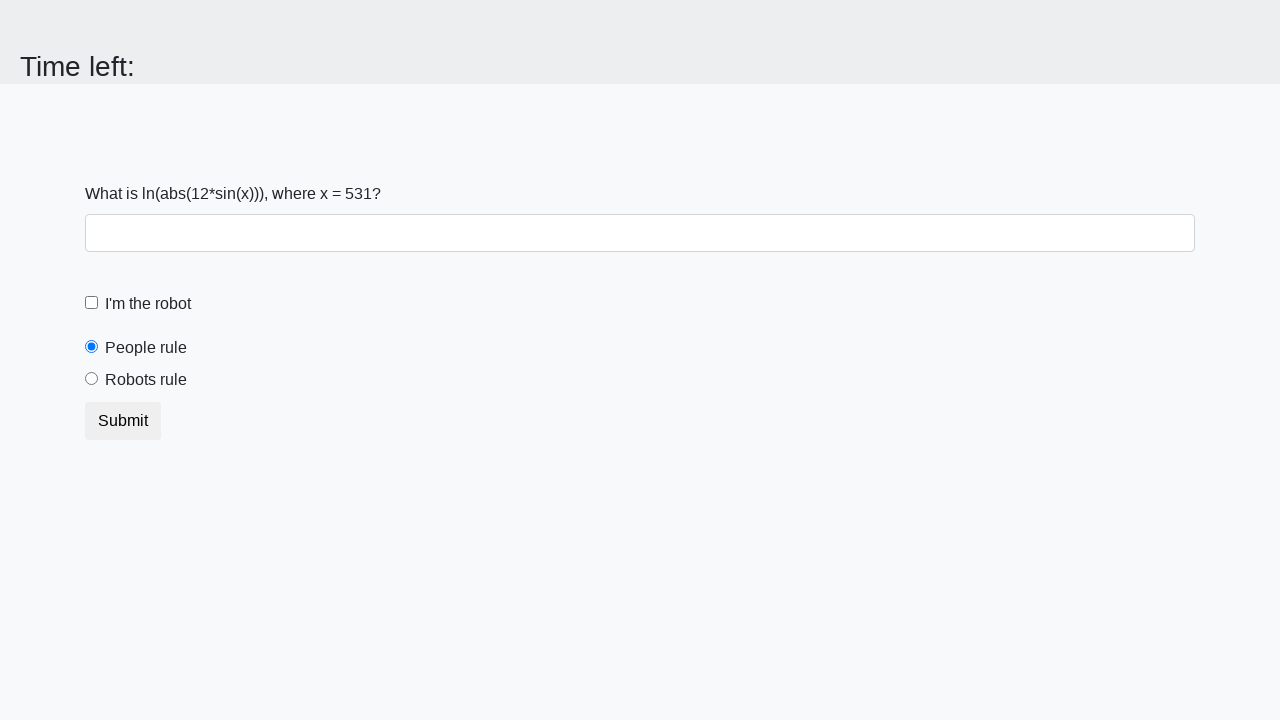

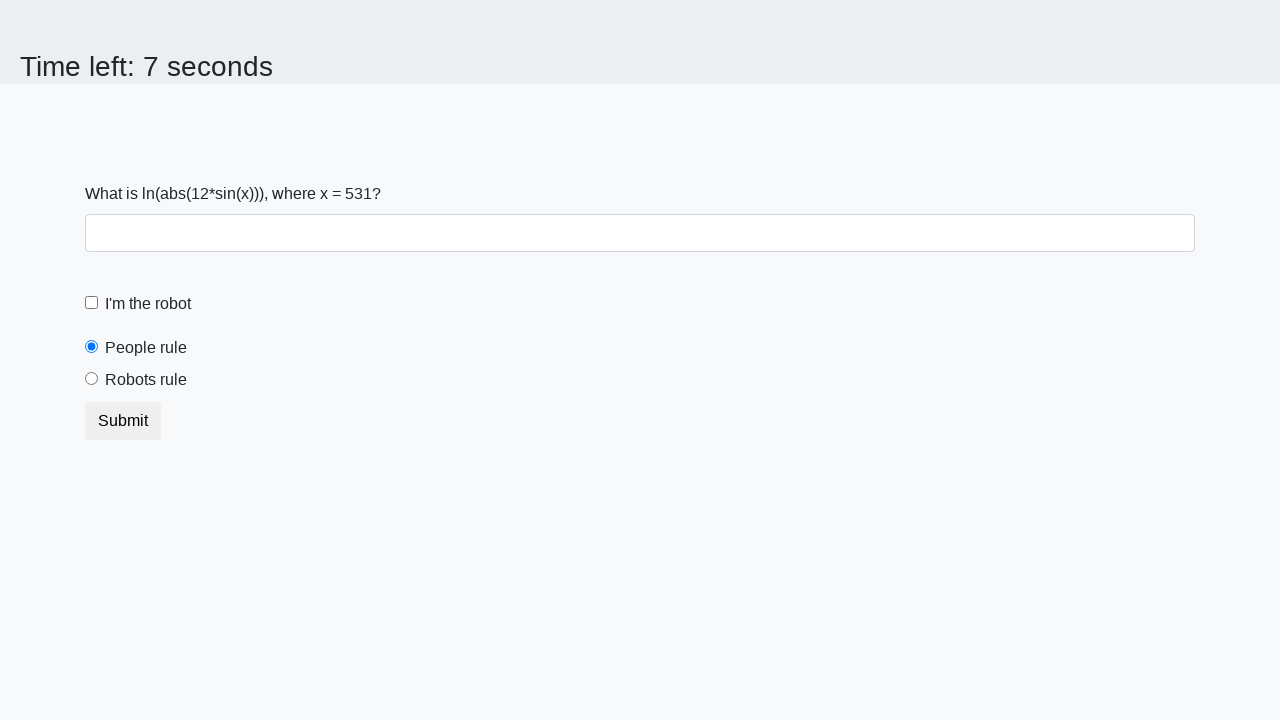